Performs ICANN domain lookups for multiple domains to check their availability and creation dates

Starting URL: https://lookup.icann.org/en

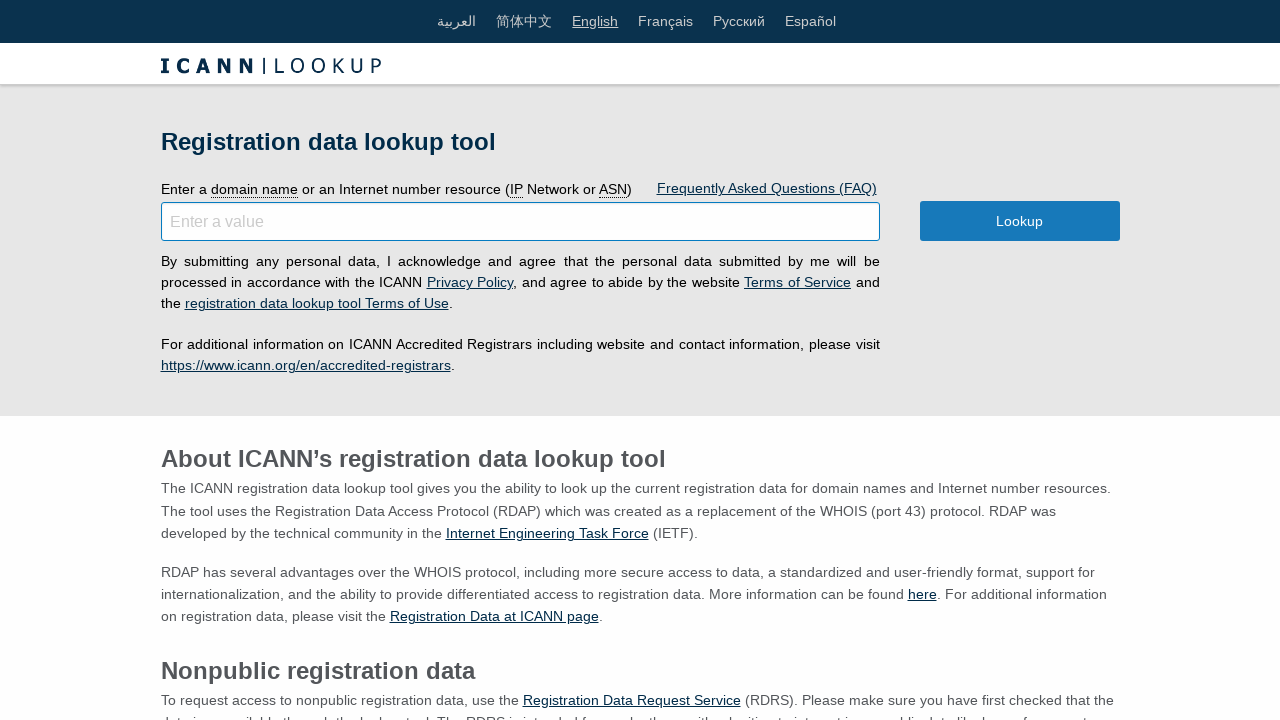

Filled domain search box with 'testdomain789.org' on #input-domain
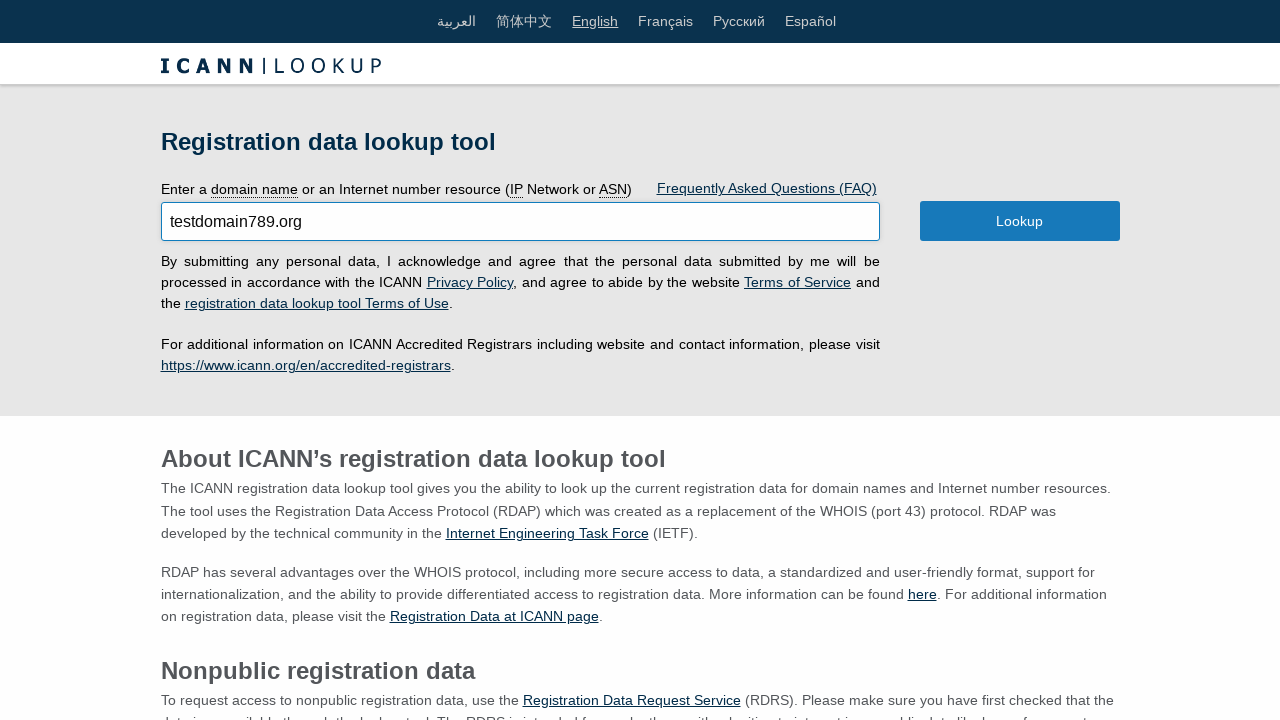

Pressed Enter to search for domain 'testdomain789.org' on #input-domain
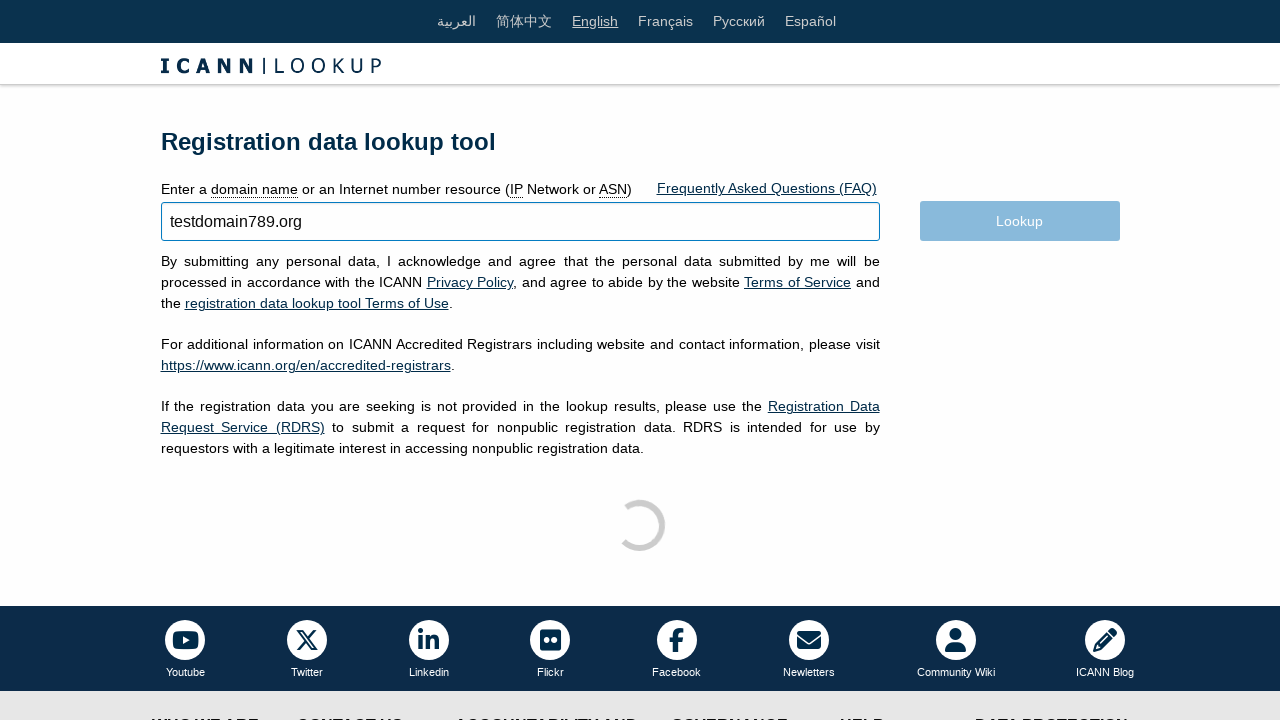

Results loaded for domain 'testdomain789.org'
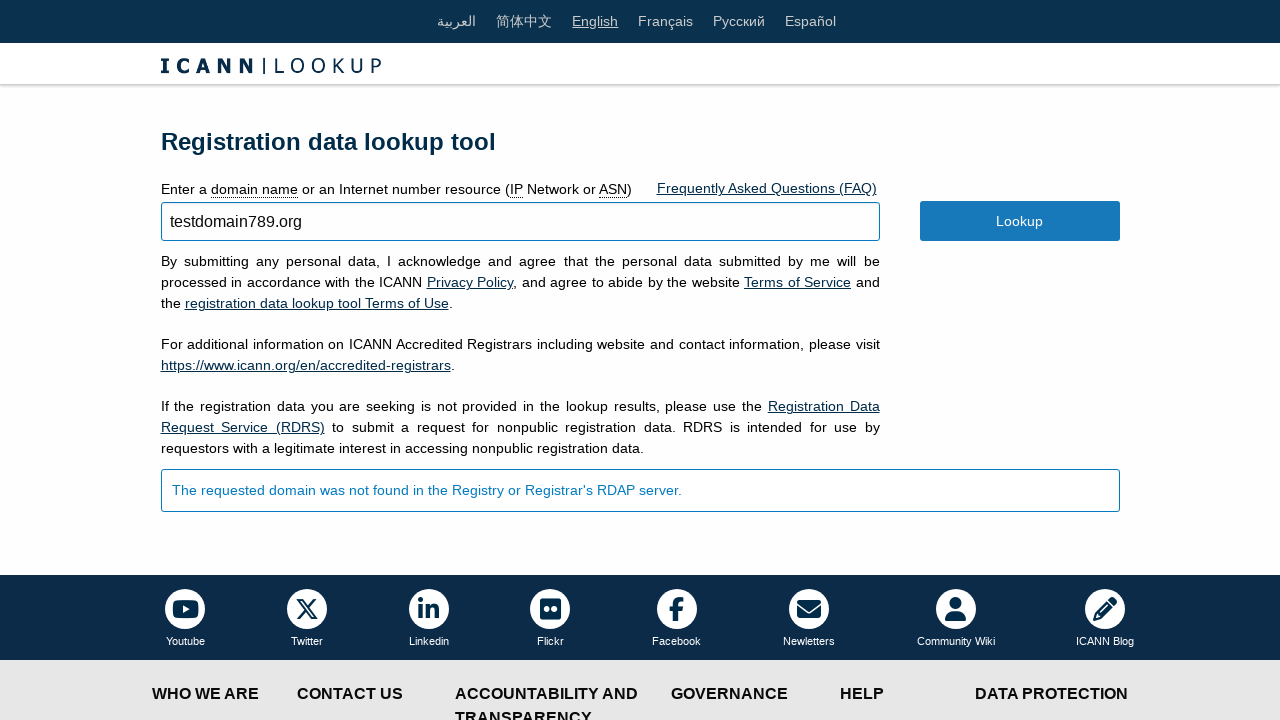

Domain 'testdomain789.org' was not found or is unavailable
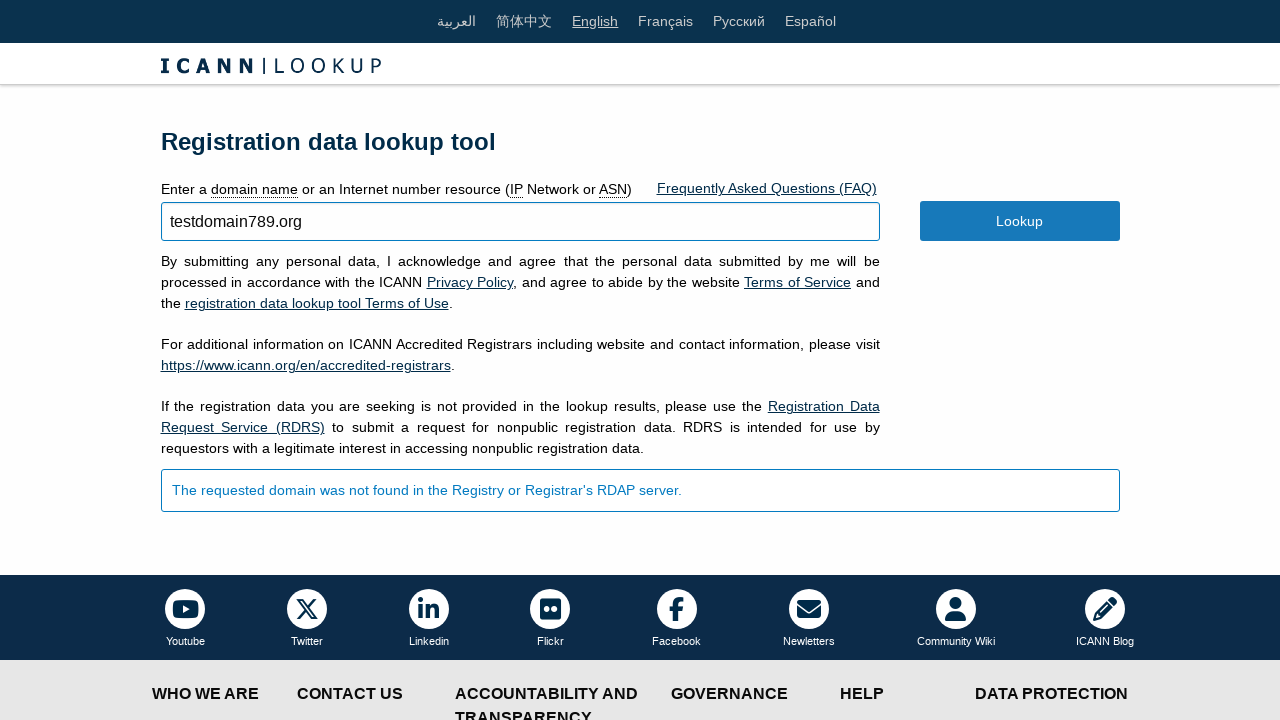

Navigated to ICANN lookup page for domain example456.com
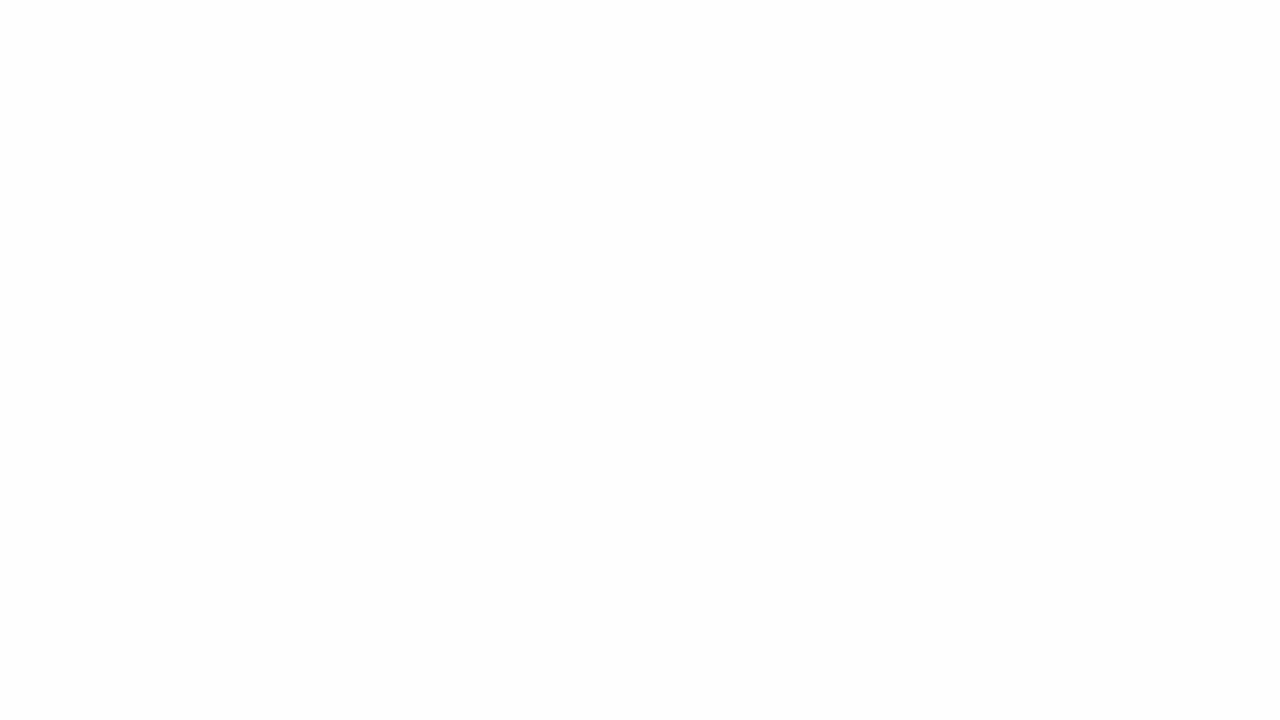

Filled domain search box with 'example456.com' on #input-domain
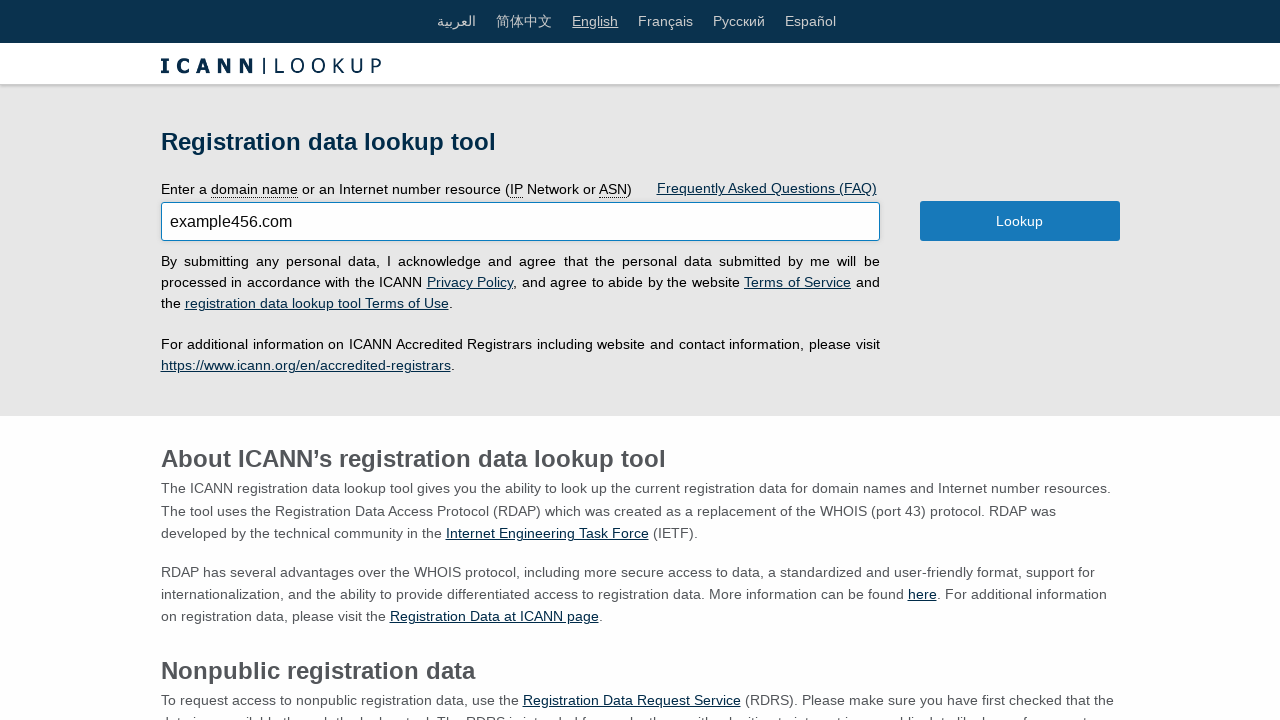

Pressed Enter to search for domain 'example456.com' on #input-domain
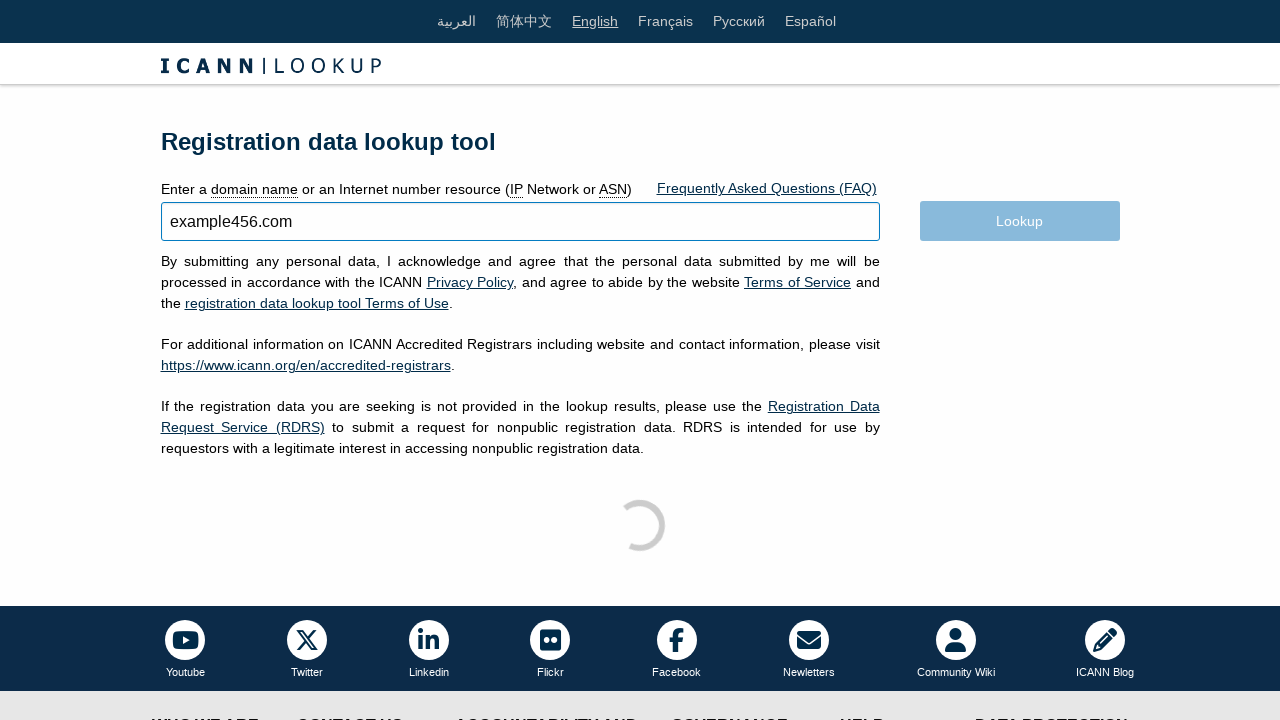

Results loaded for domain 'example456.com'
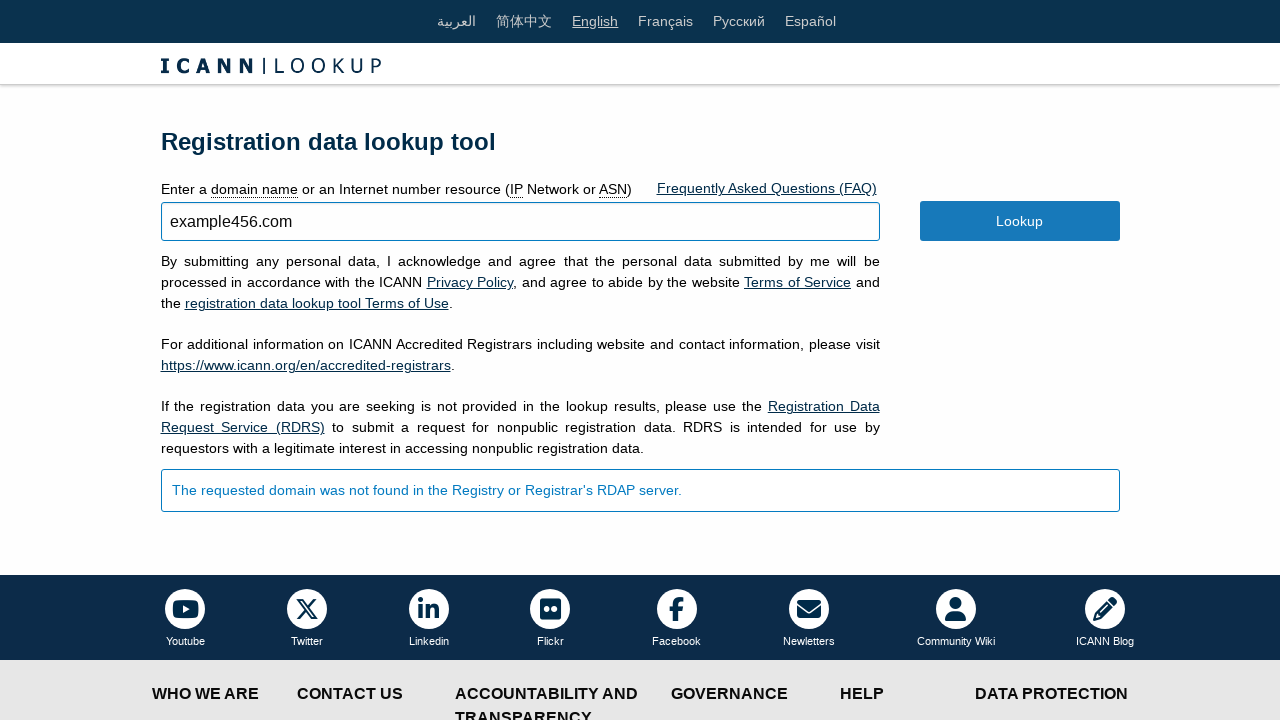

Domain 'example456.com' was not found or is unavailable
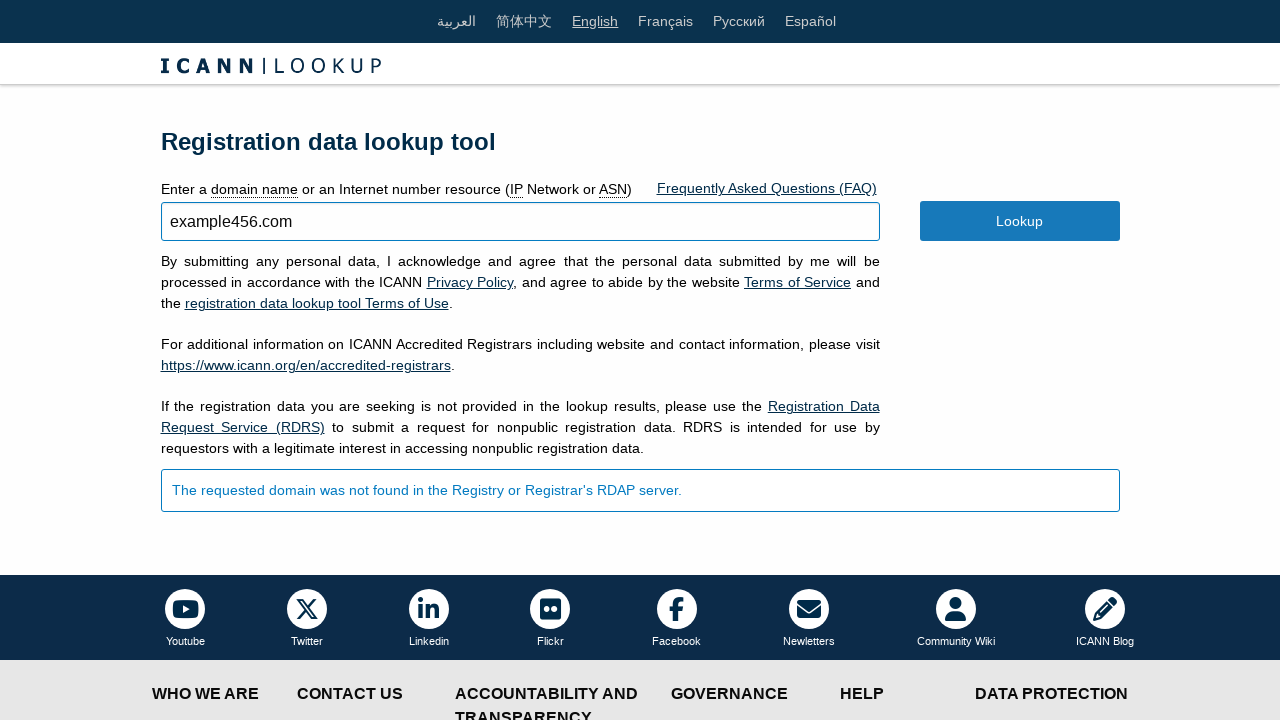

Navigated to ICANN lookup page for domain sample123.com
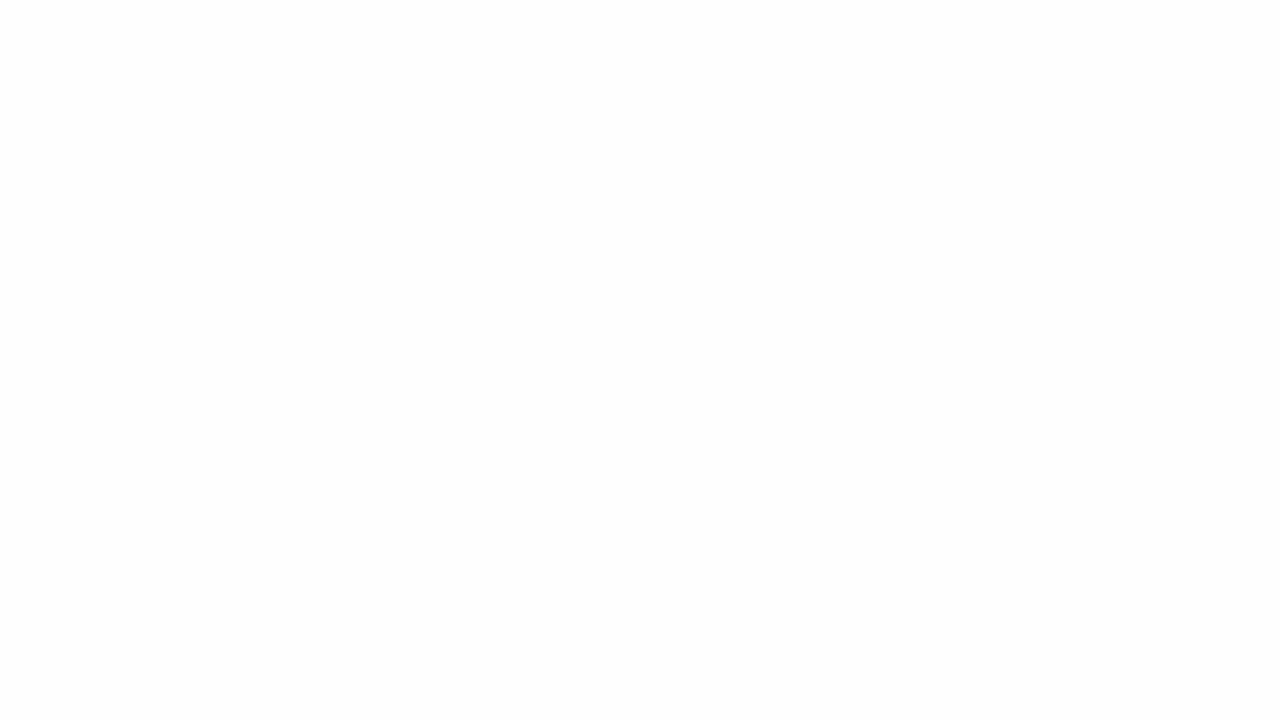

Filled domain search box with 'sample123.com' on #input-domain
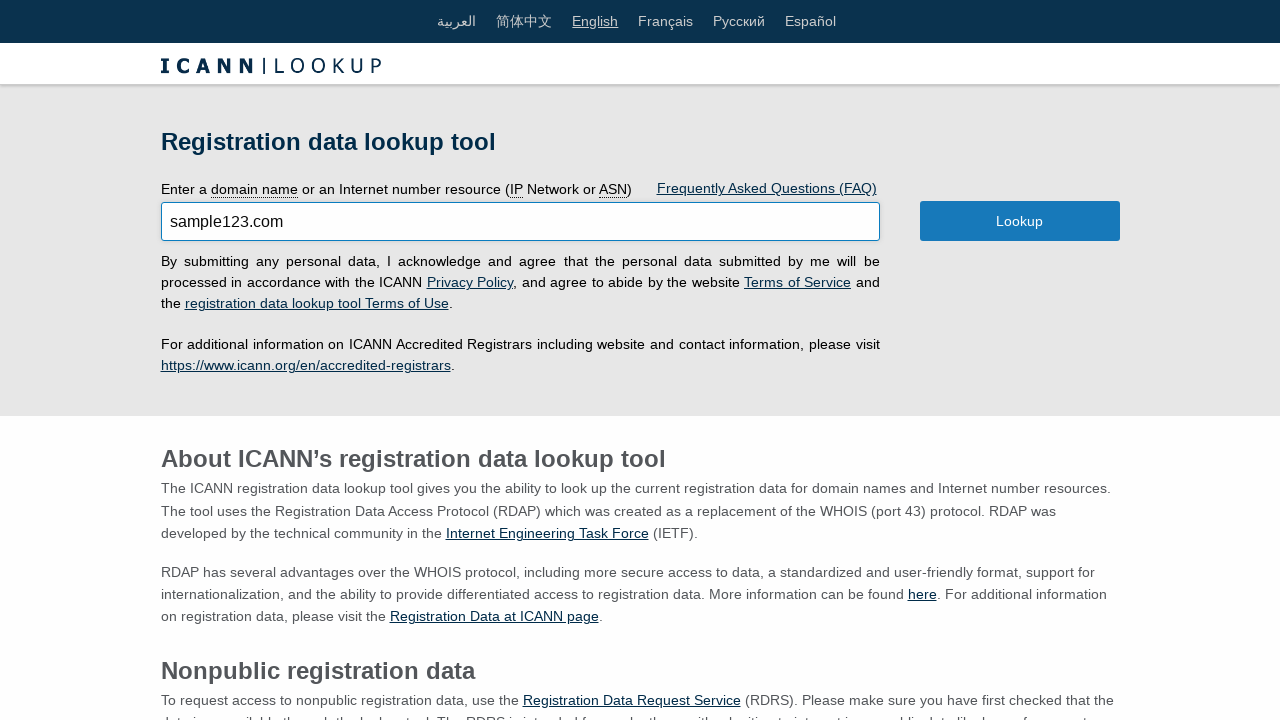

Pressed Enter to search for domain 'sample123.com' on #input-domain
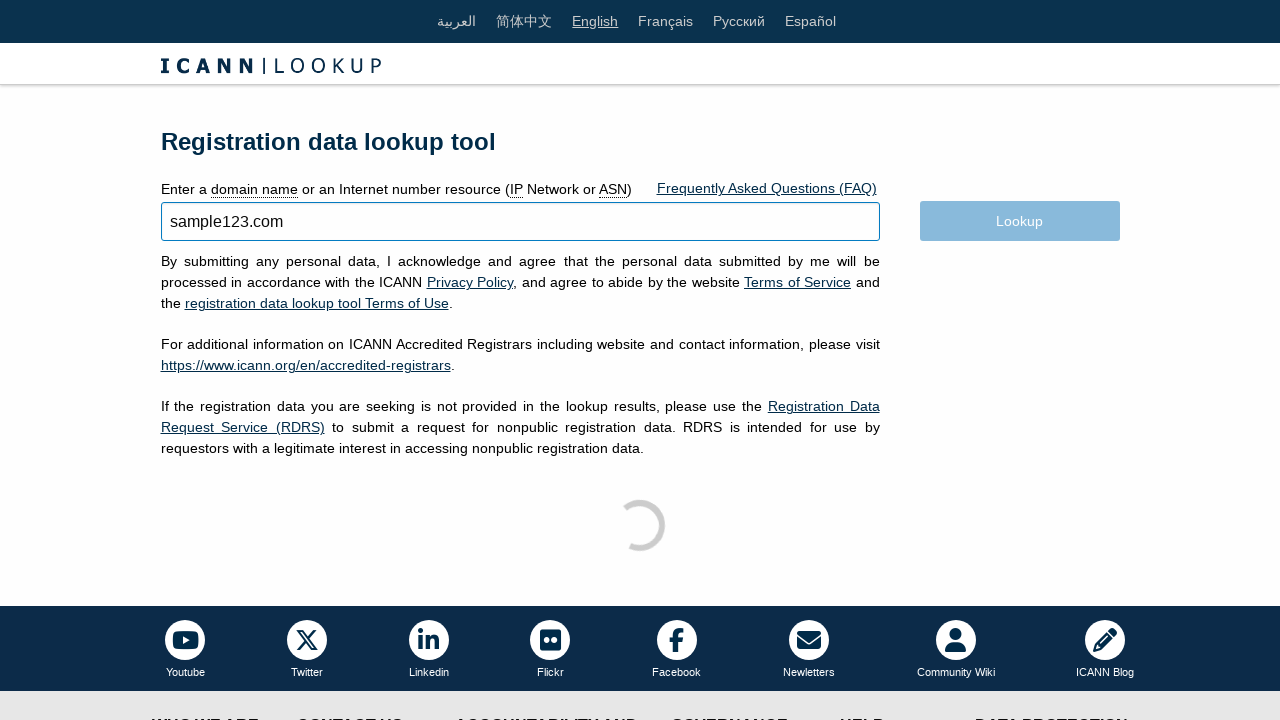

Results loaded for domain 'sample123.com'
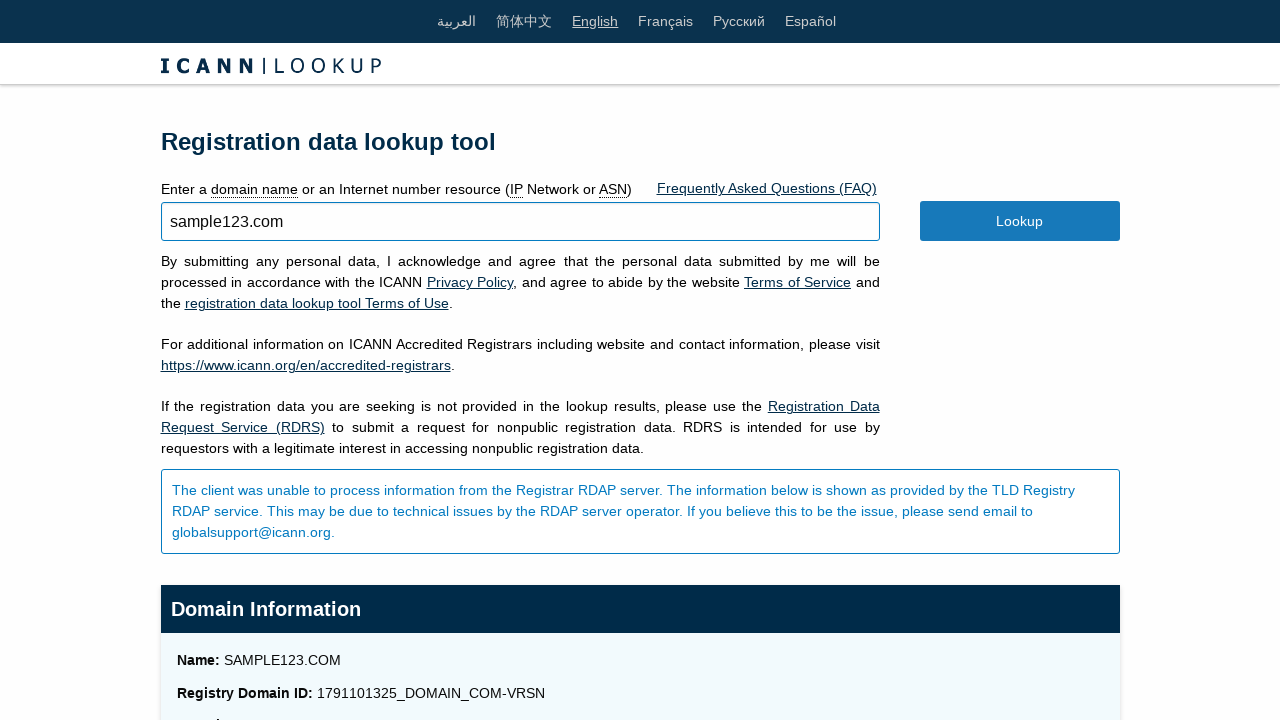

Domain 'sample123.com' is taken - information panel found
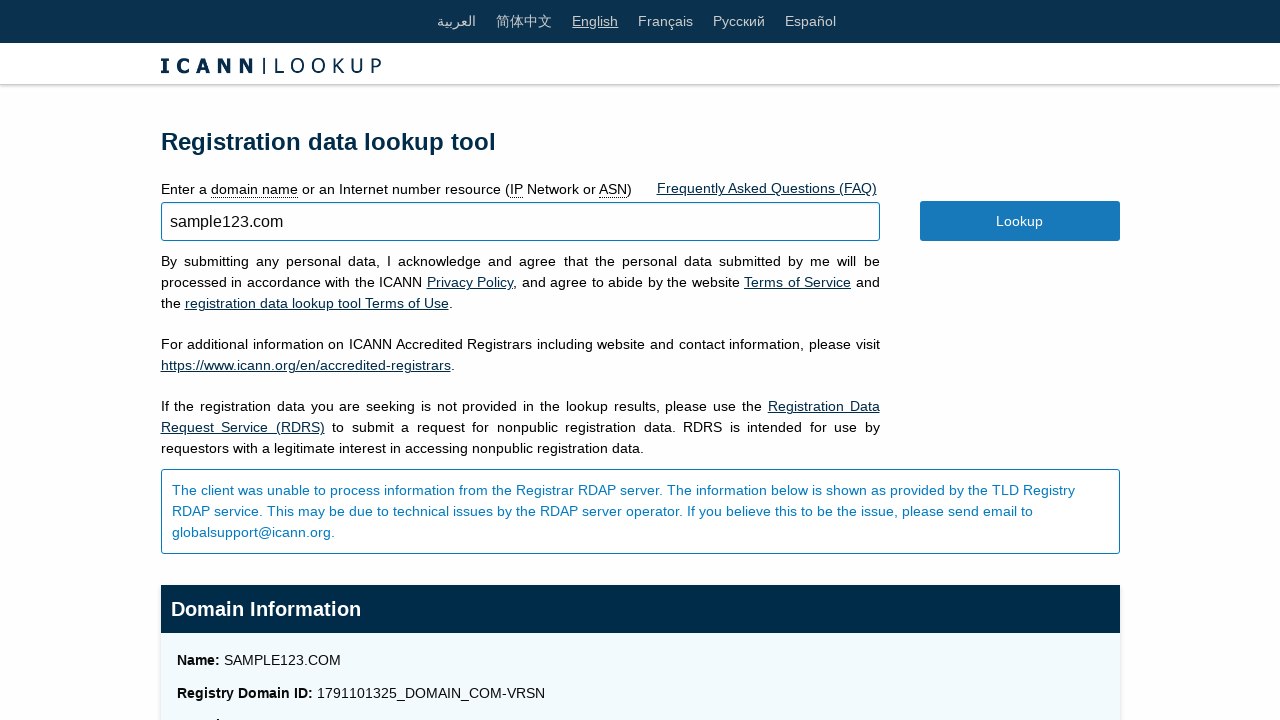

Retrieved creation date for domain 'sample123.com': 
                  2013-04-03 18:29:13 UTC
                
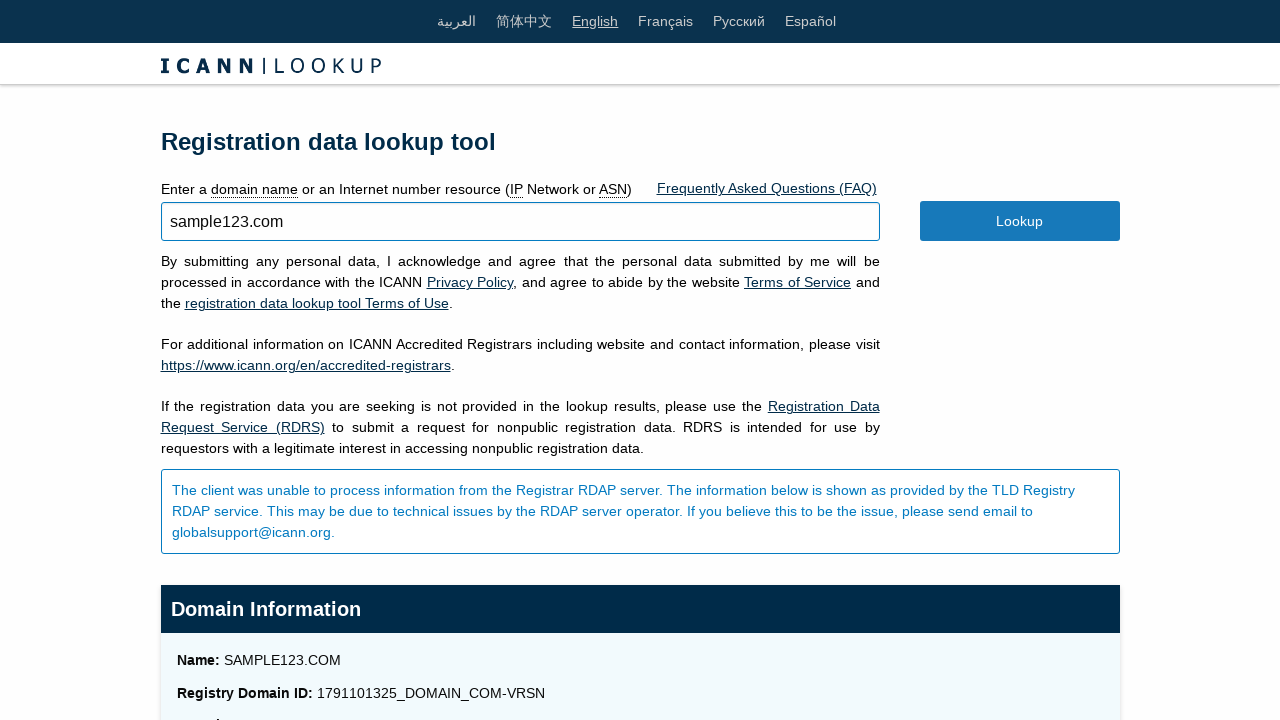

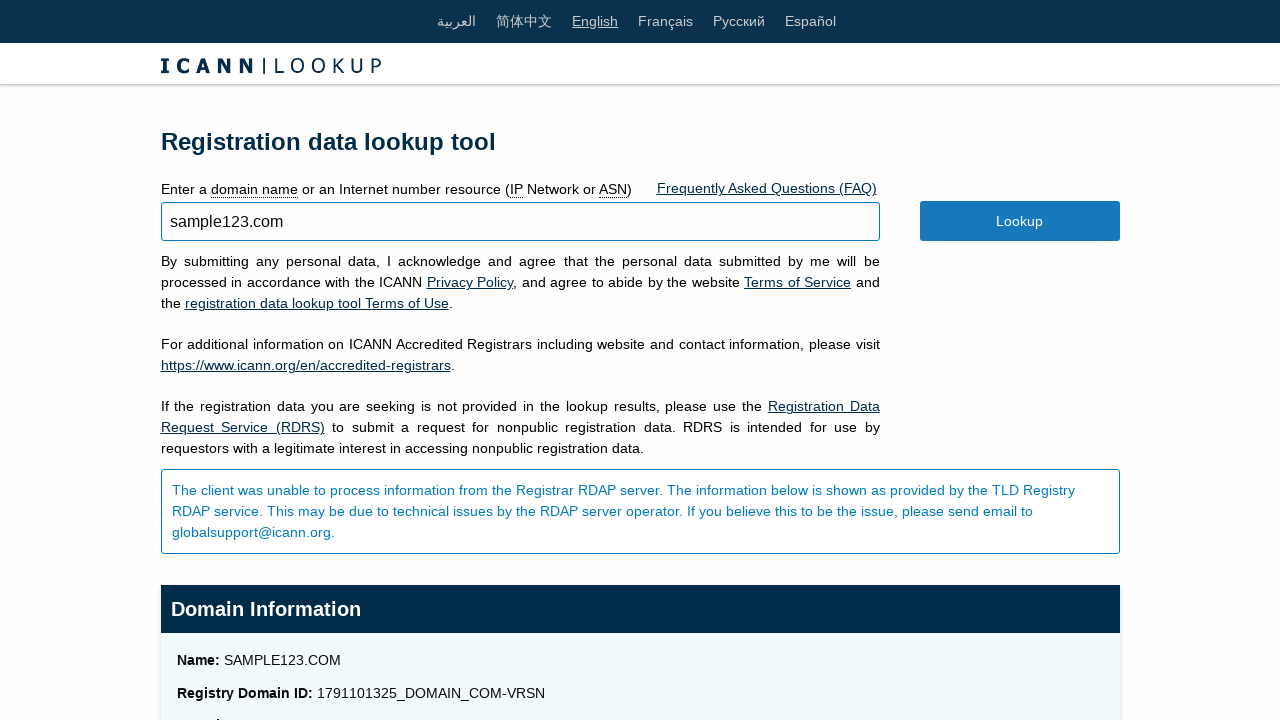